Completes a math exercise by reading a number from the page, calculating a formula (log of absolute value of 12*sin(x)), entering the result, checking required checkboxes/radio buttons, and submitting the form.

Starting URL: http://suninjuly.github.io/math.html

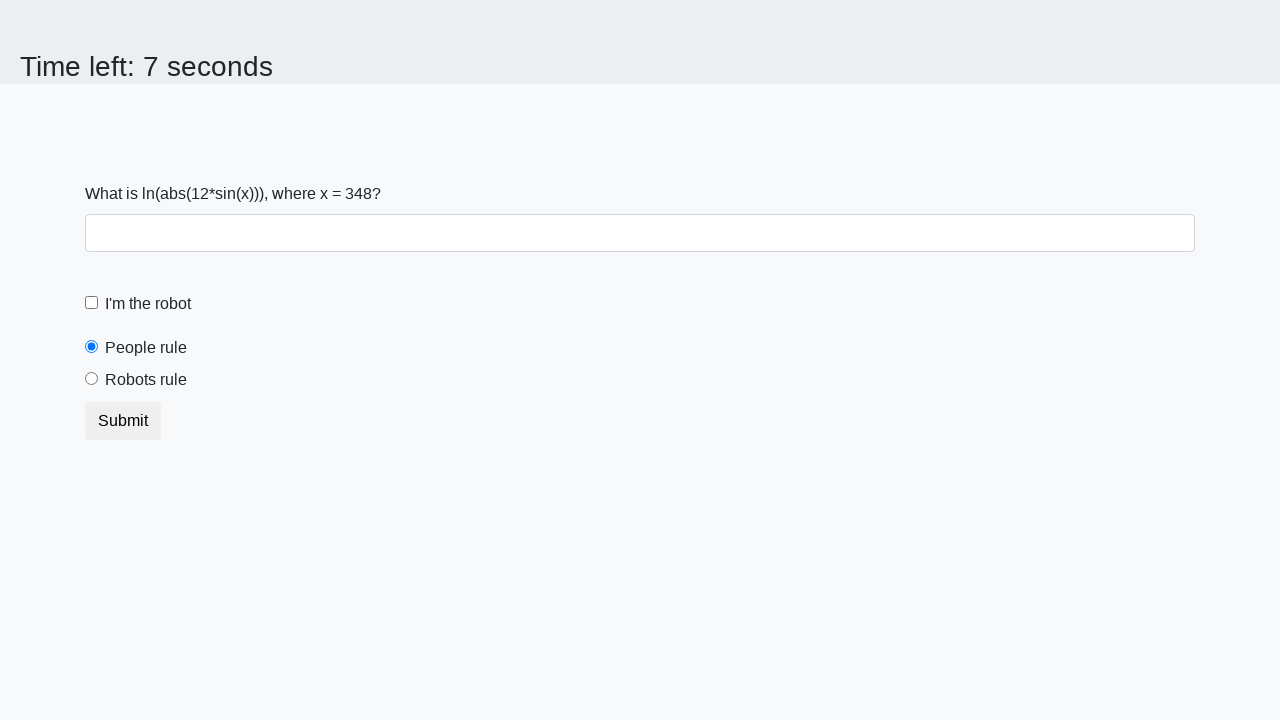

Located the input value element
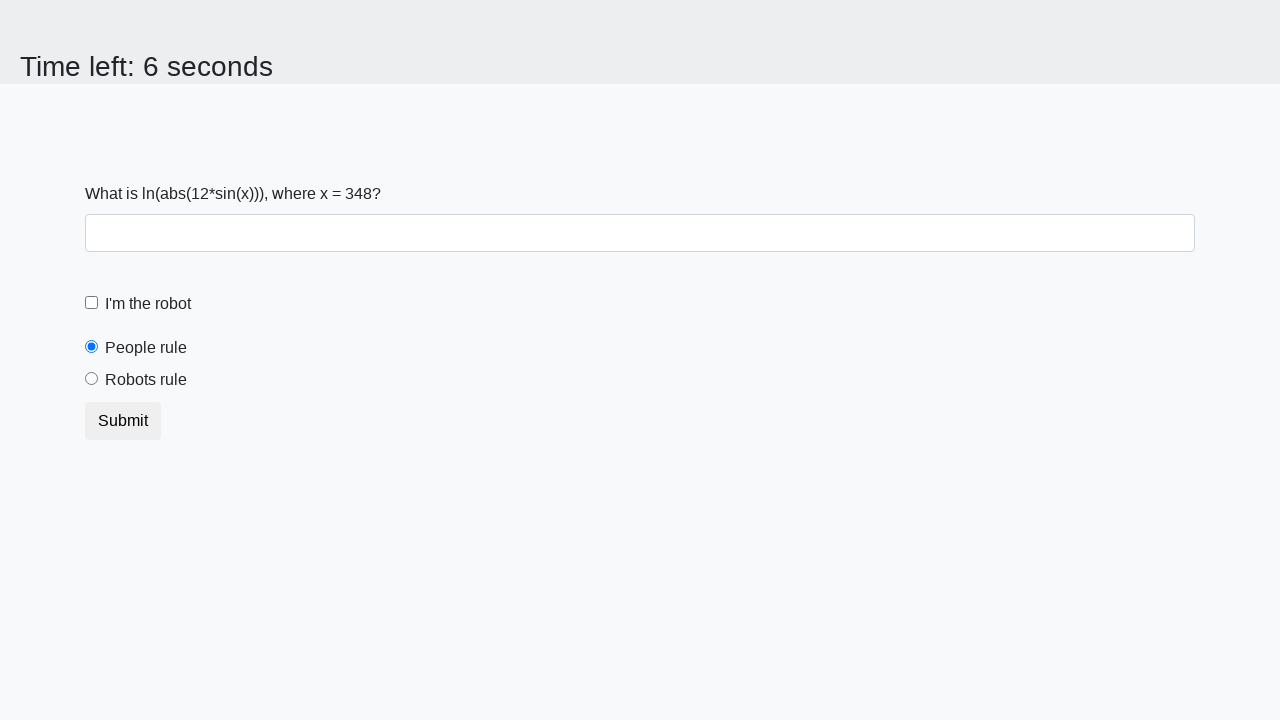

Retrieved text content from input value element
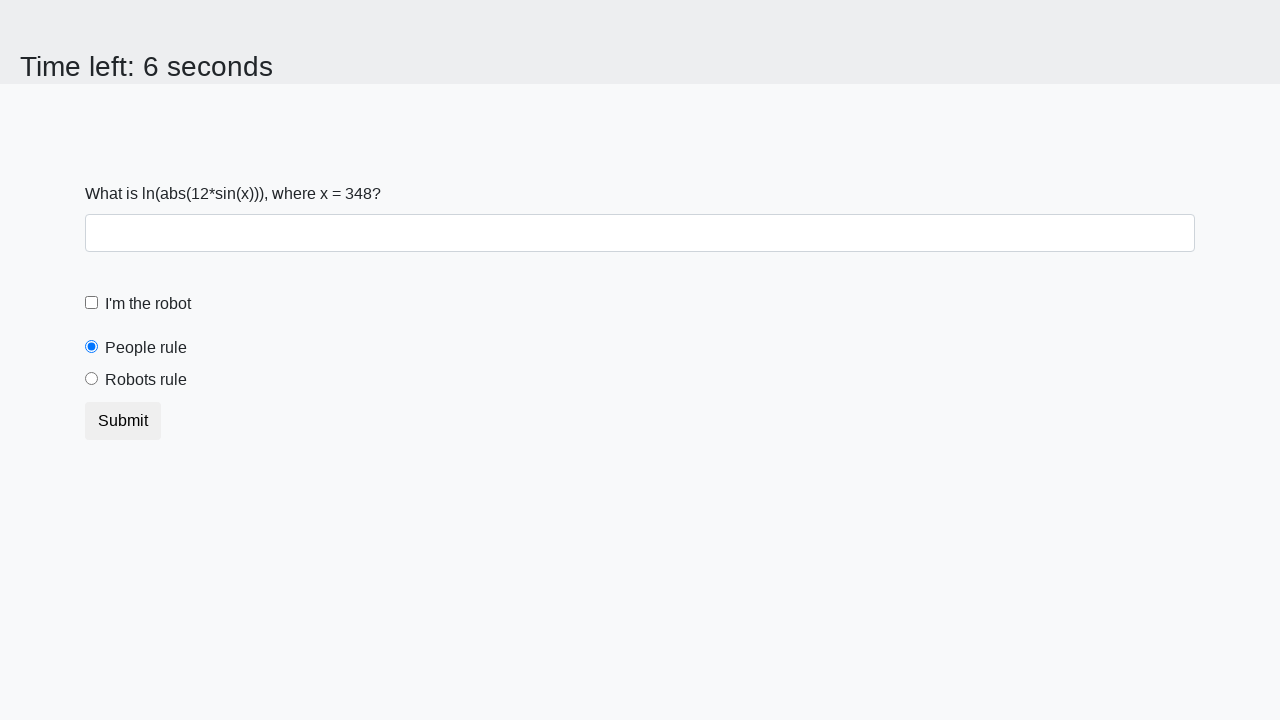

Converted x value to integer: 348
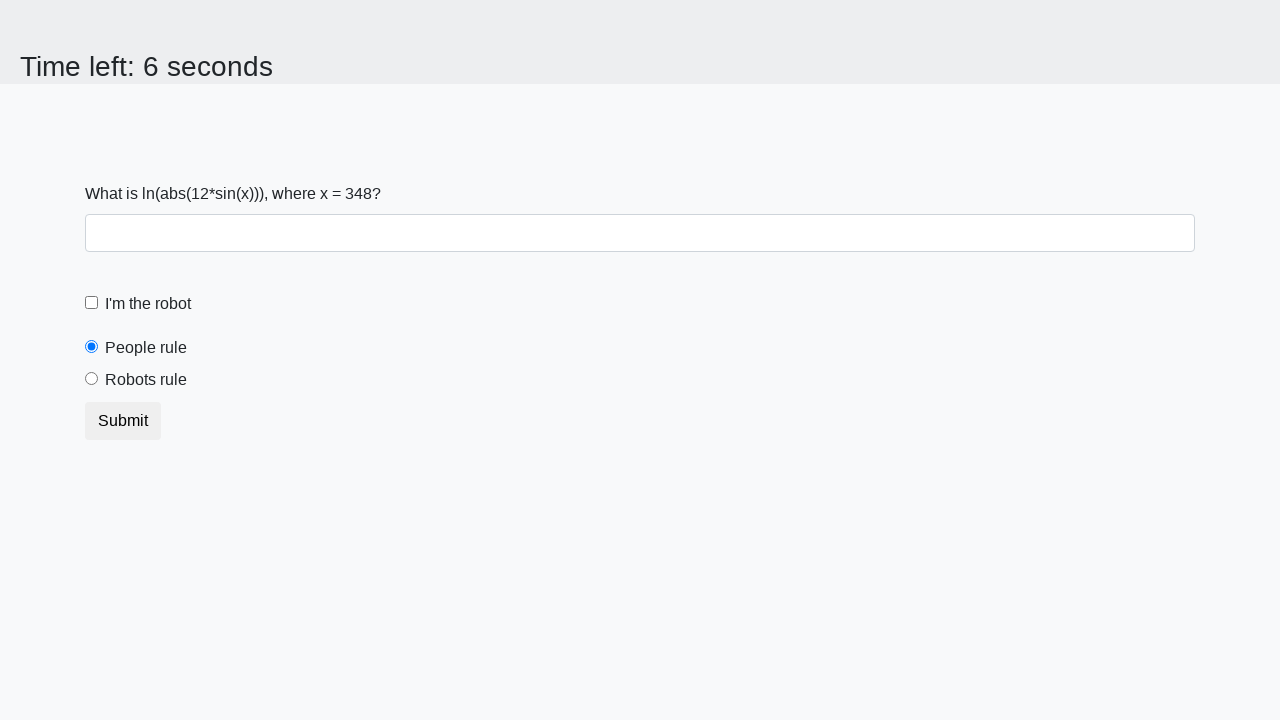

Calculated formula log(|12*sin(348)|) = 2.06478039923112
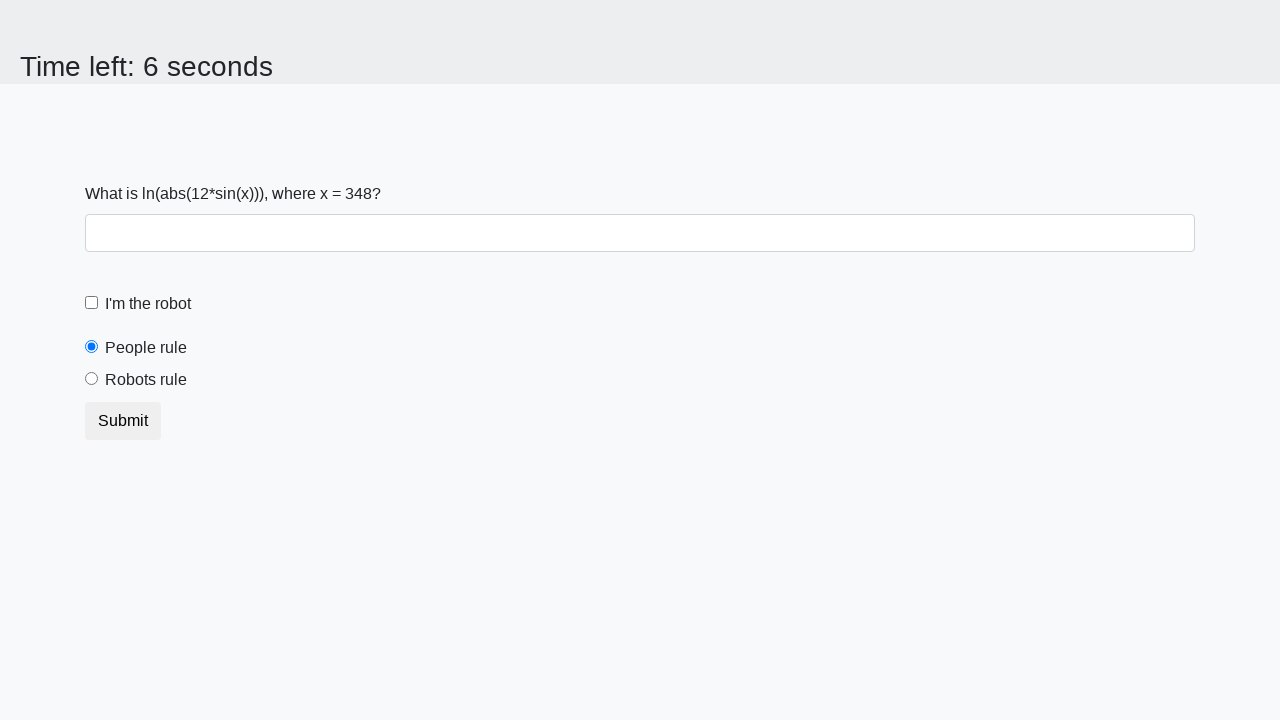

Filled answer field with calculated result: 2.06478039923112 on input
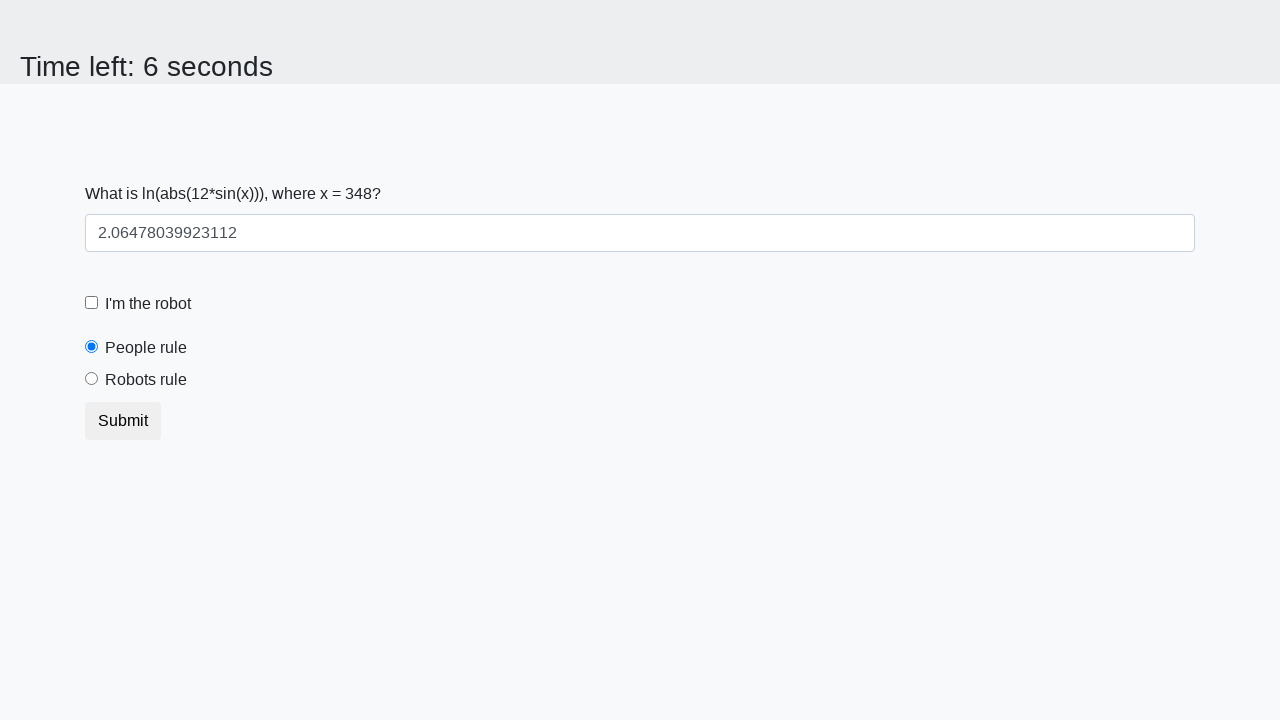

Clicked the robot checkbox at (92, 303) on #robotCheckbox
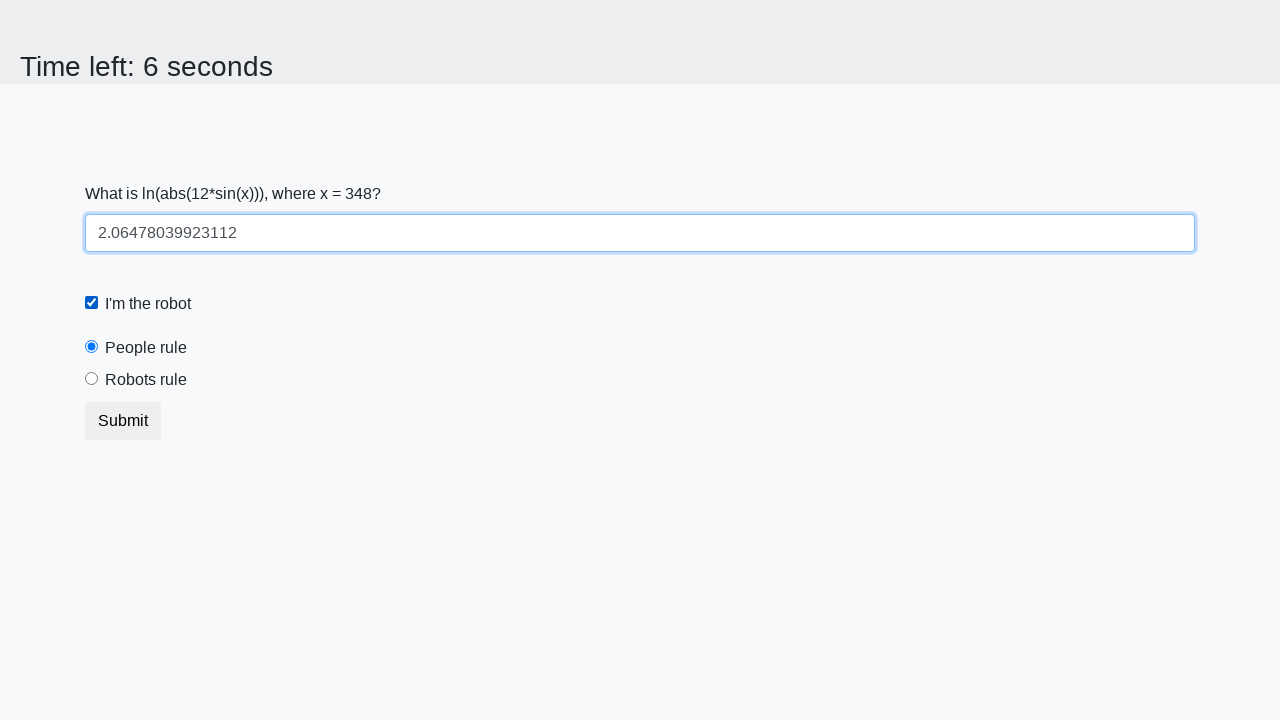

Clicked the robots rule radio button at (92, 379) on #robotsRule
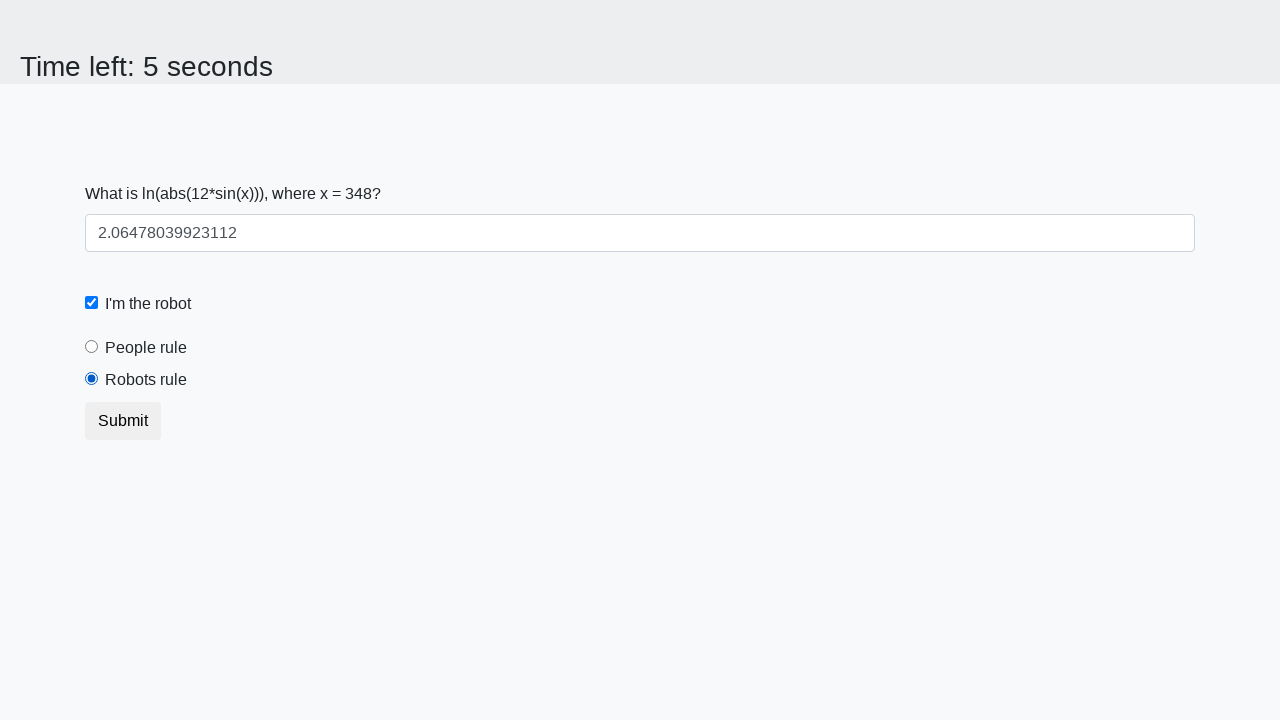

Clicked the submit button to complete the math exercise at (123, 421) on button.btn
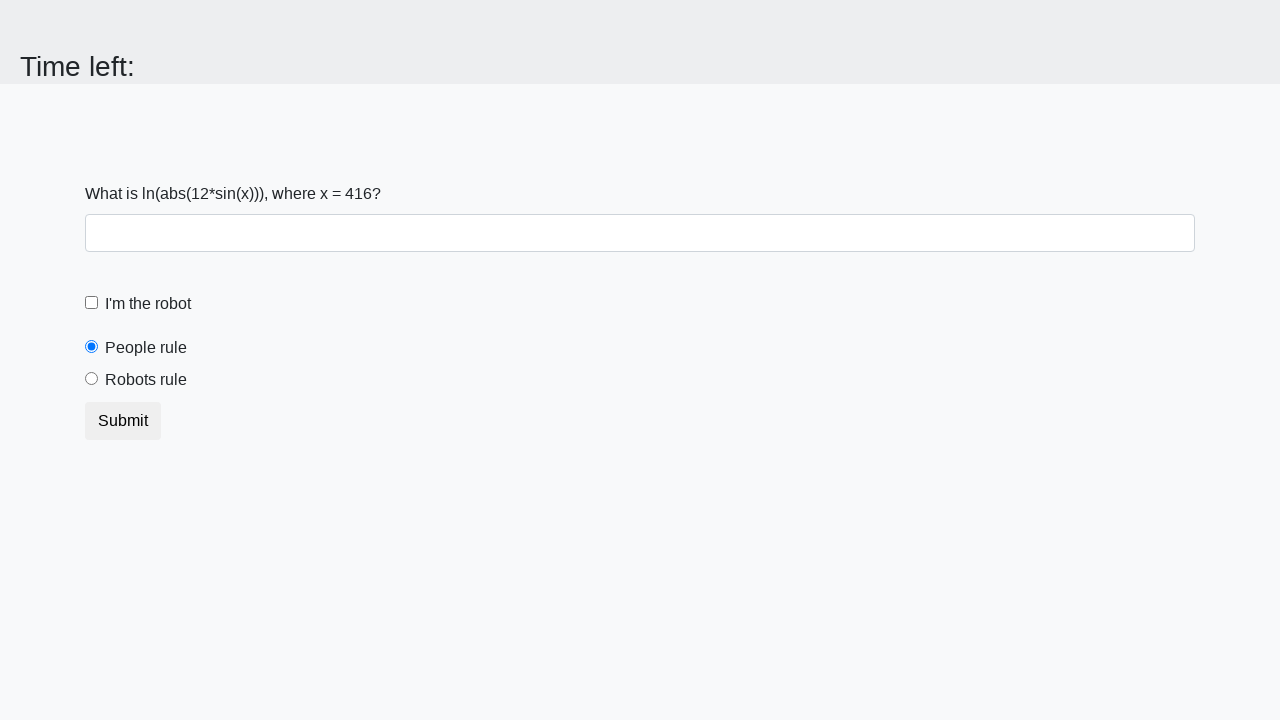

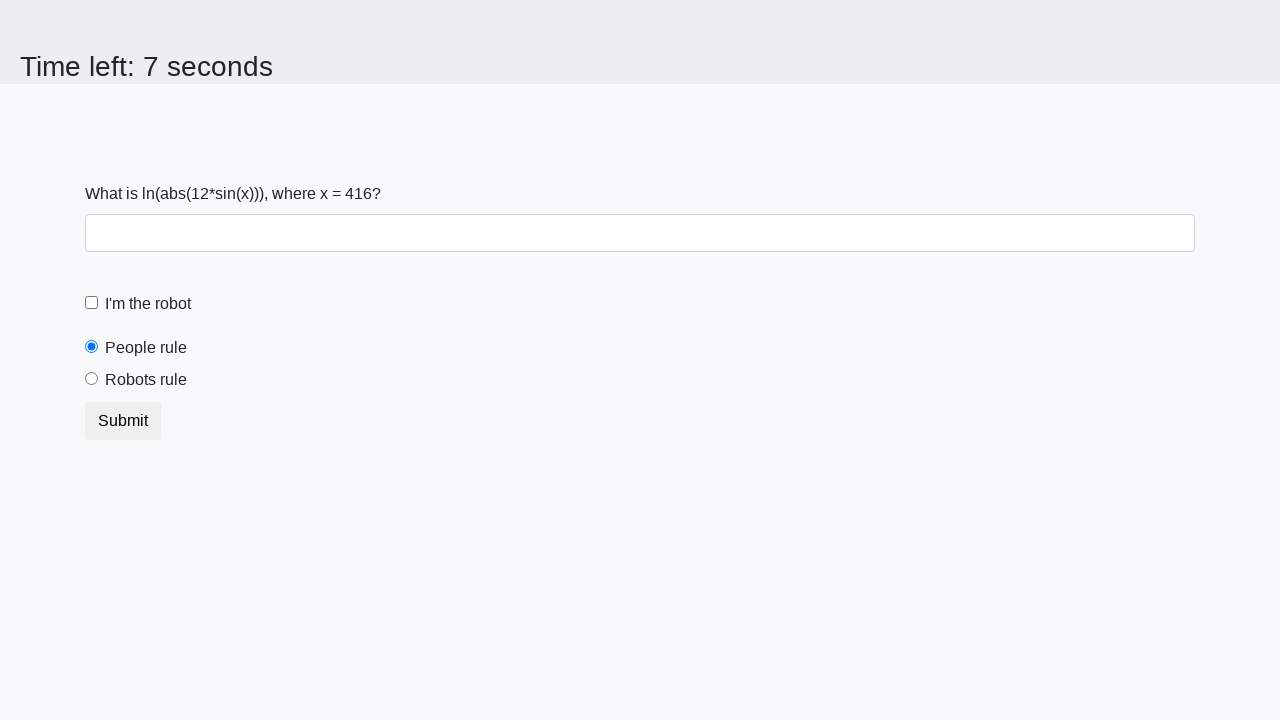